Tests different button interaction types including double-click and right-click functionality on a demo page

Starting URL: https://demoqa.com/buttons

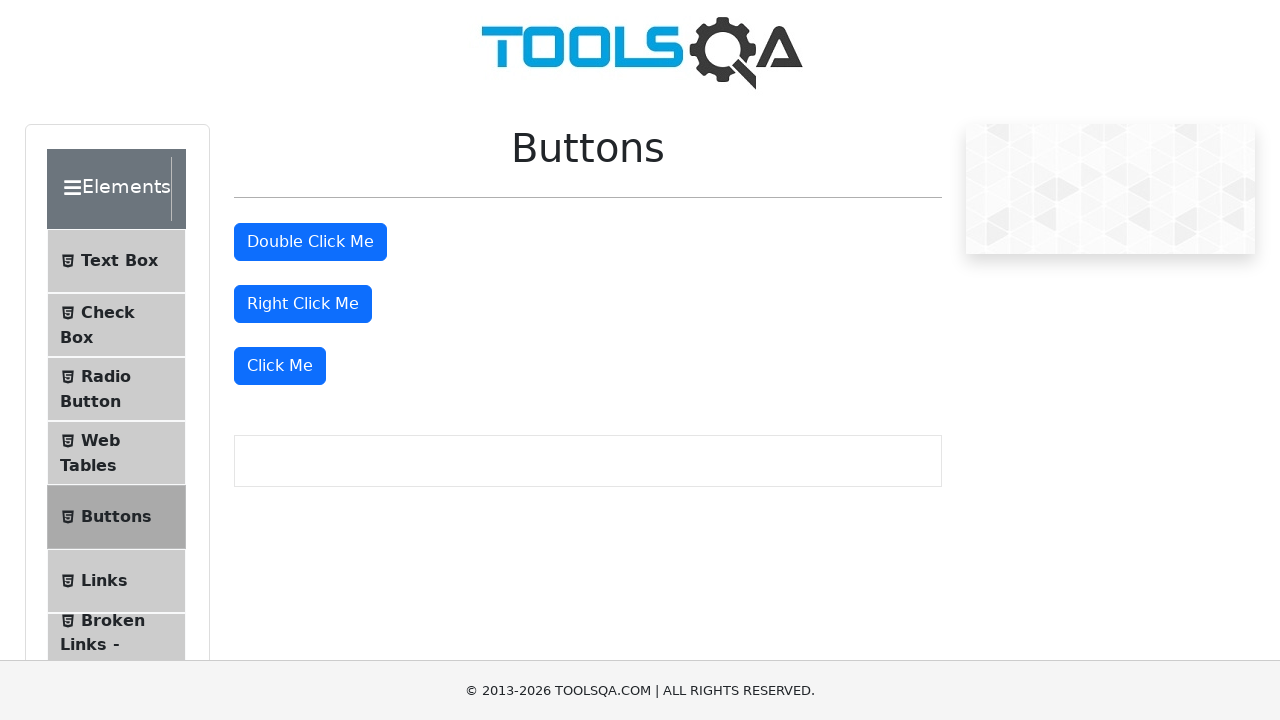

Double-clicked the double-click button at (310, 242) on xpath=//button[@id='doubleClickBtn']
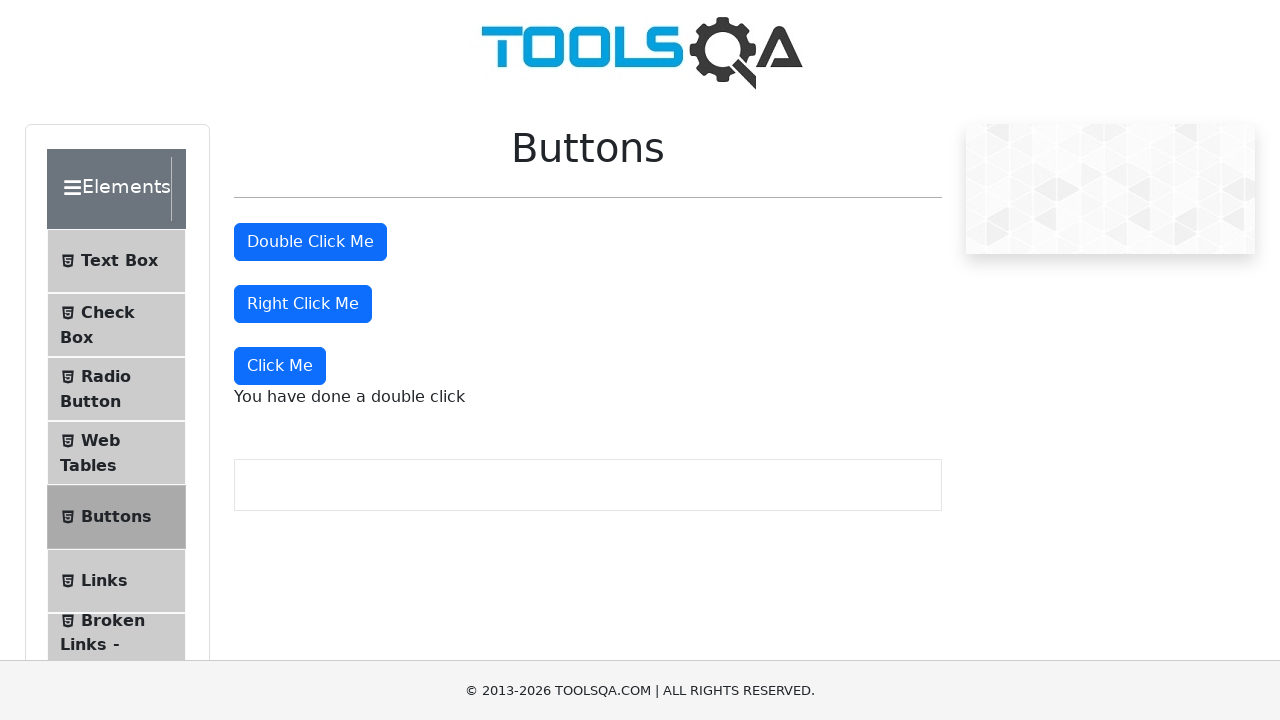

Right-clicked the right-click button at (303, 304) on xpath=//button[@id='rightClickBtn']
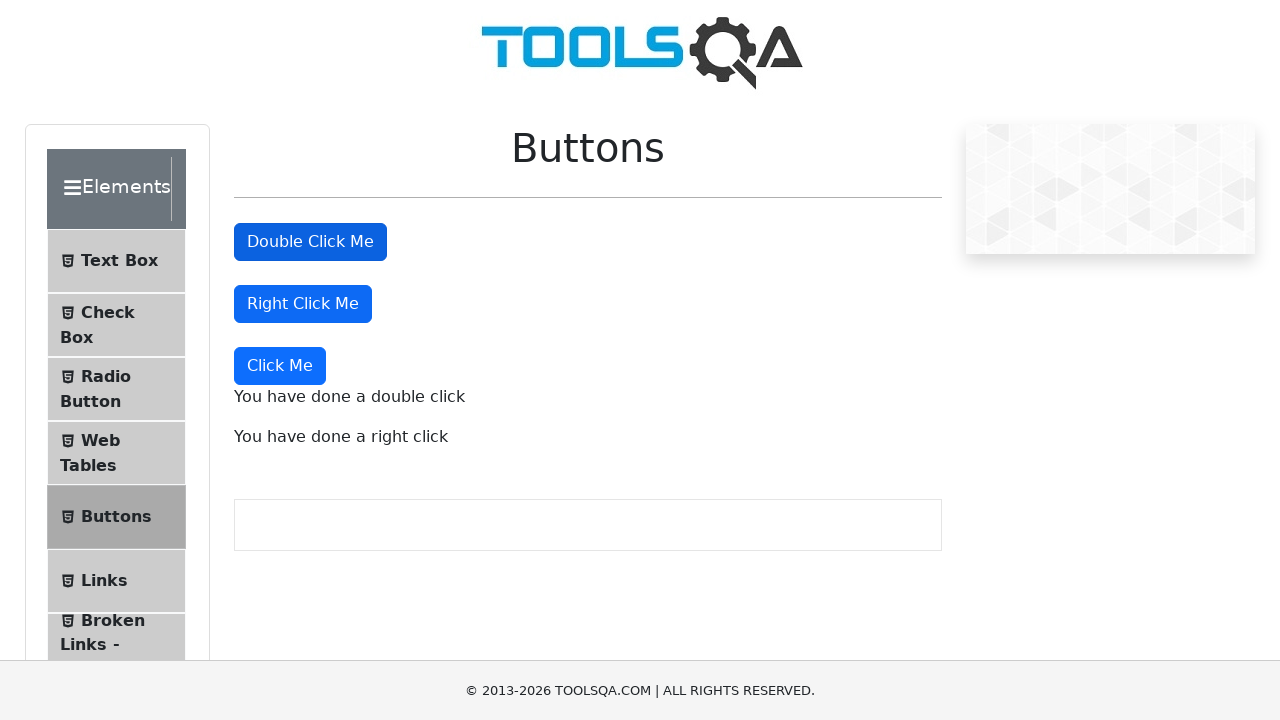

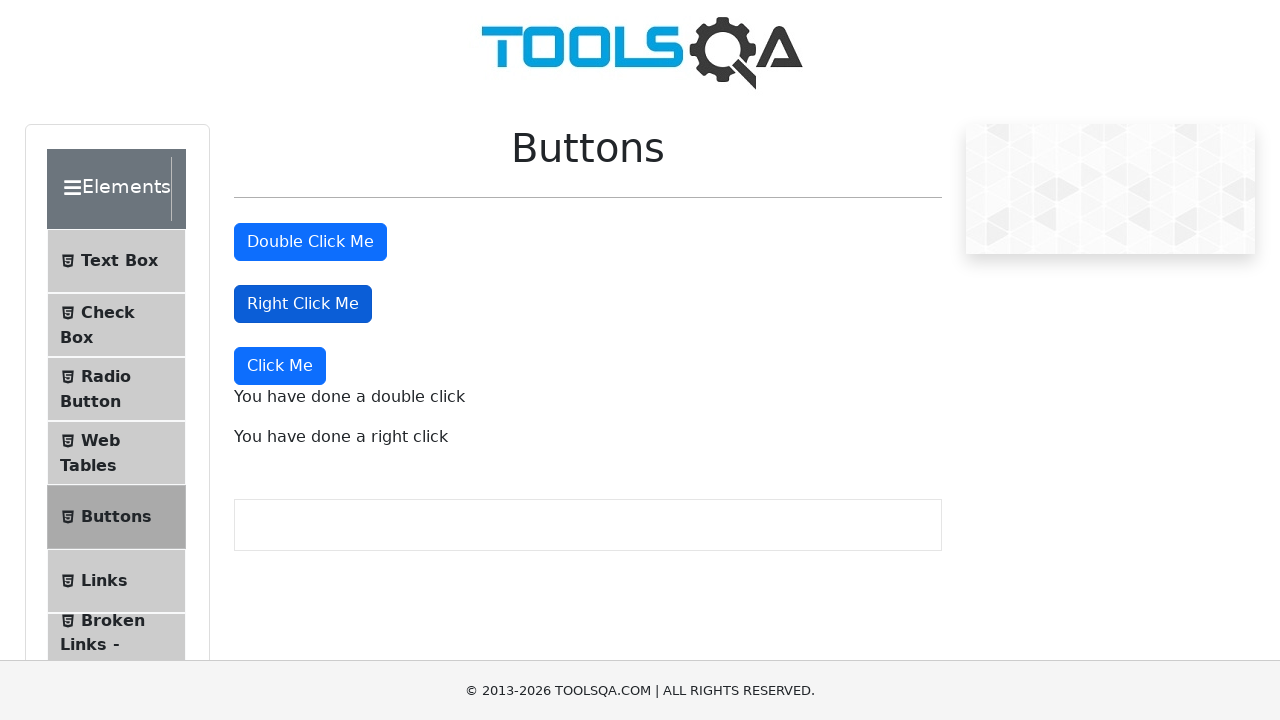